Tests new tab functionality by clicking the new tab button and verifying the content in the new tab

Starting URL: https://demoqa.com/browser-windows

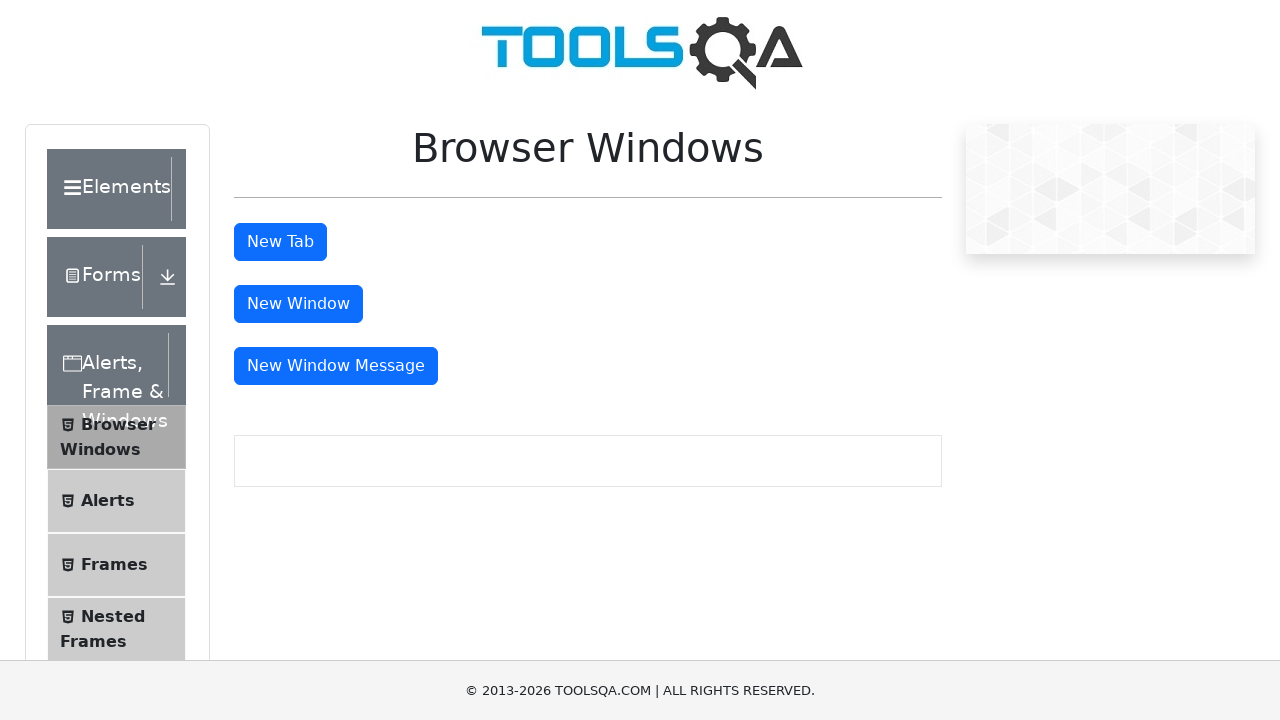

Clicked new tab button at (280, 242) on (//button[@type='button'])[2]
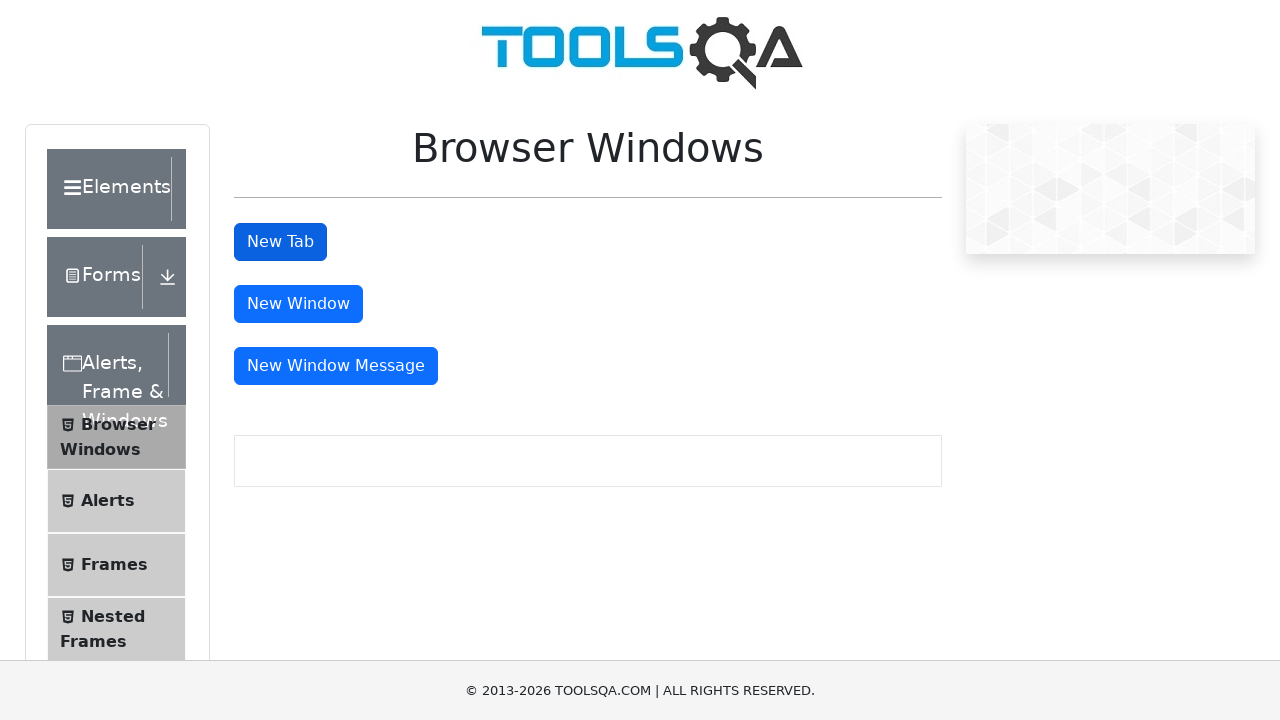

New tab opened after clicking new tab button with force at (280, 242) on (//button[@type='button'])[2]
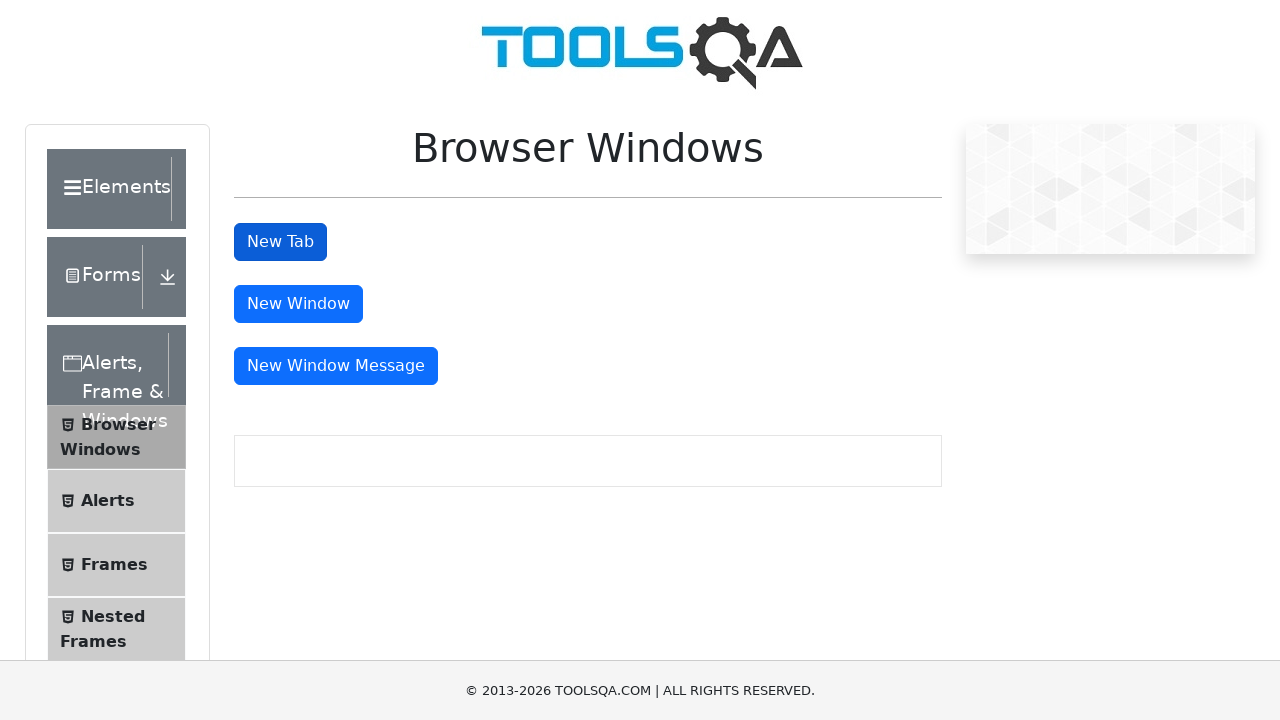

Switched to new tab context
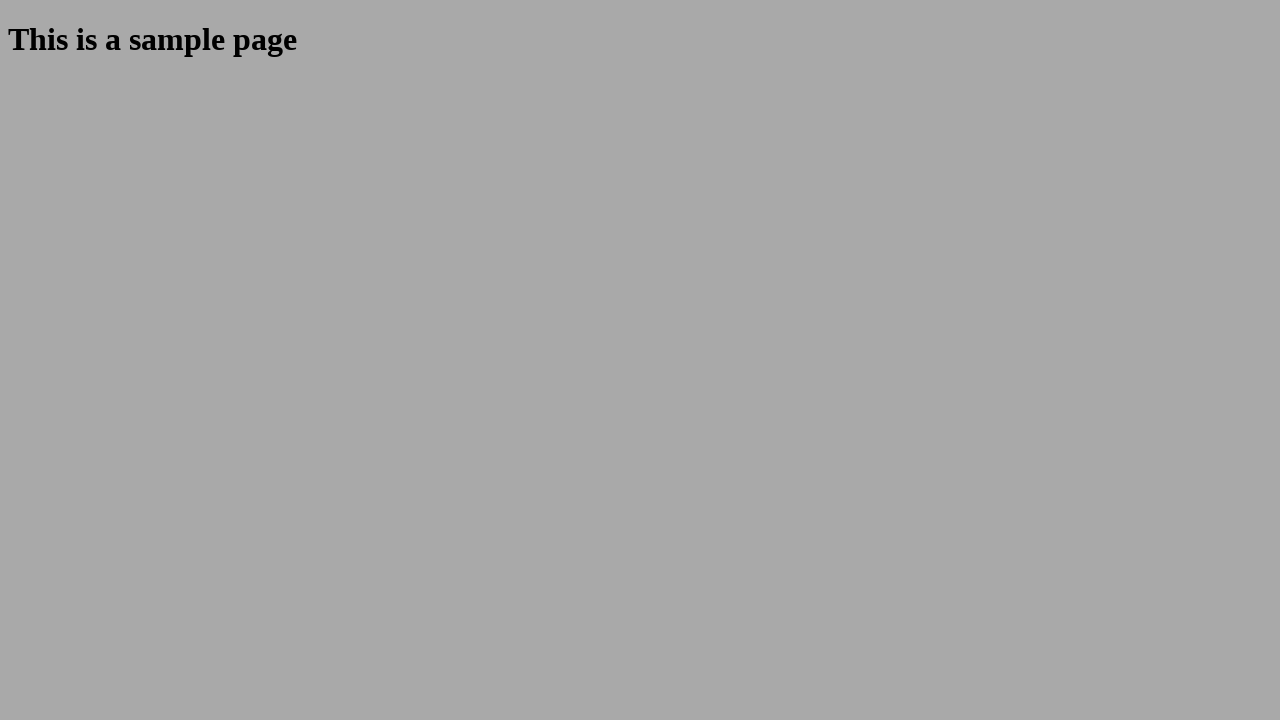

Heading element loaded in new tab
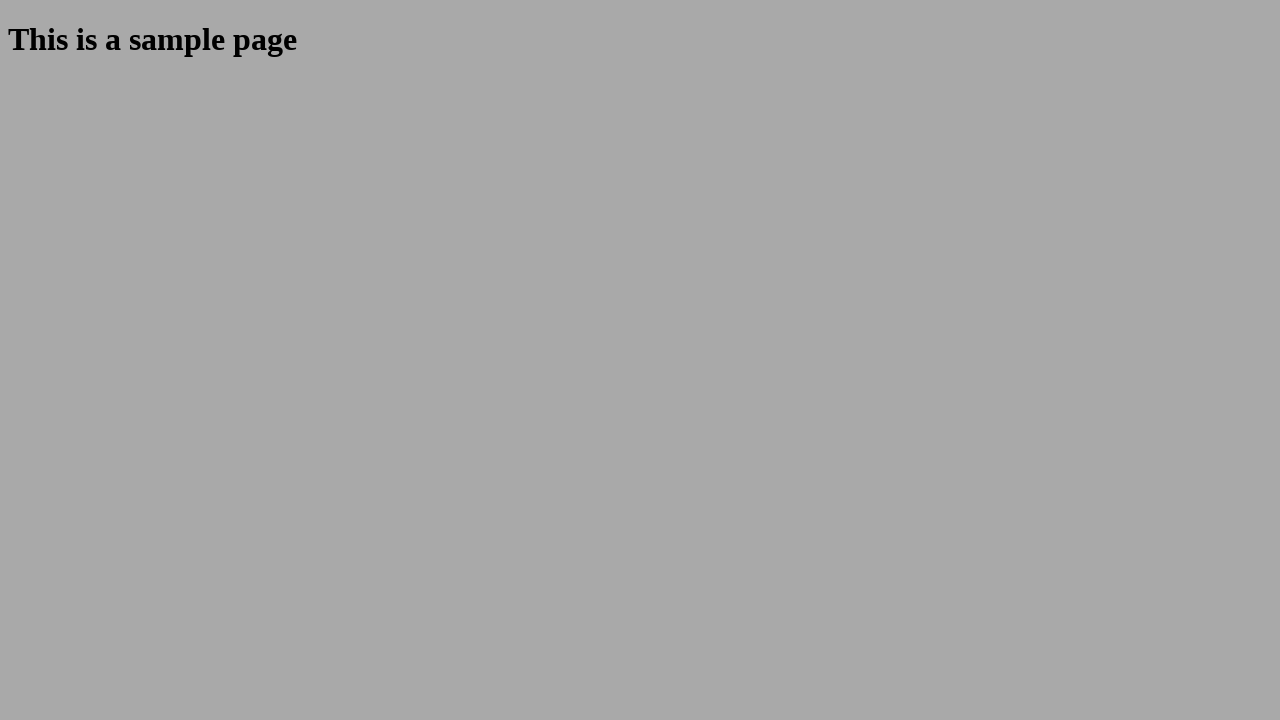

Retrieved heading text from new tab
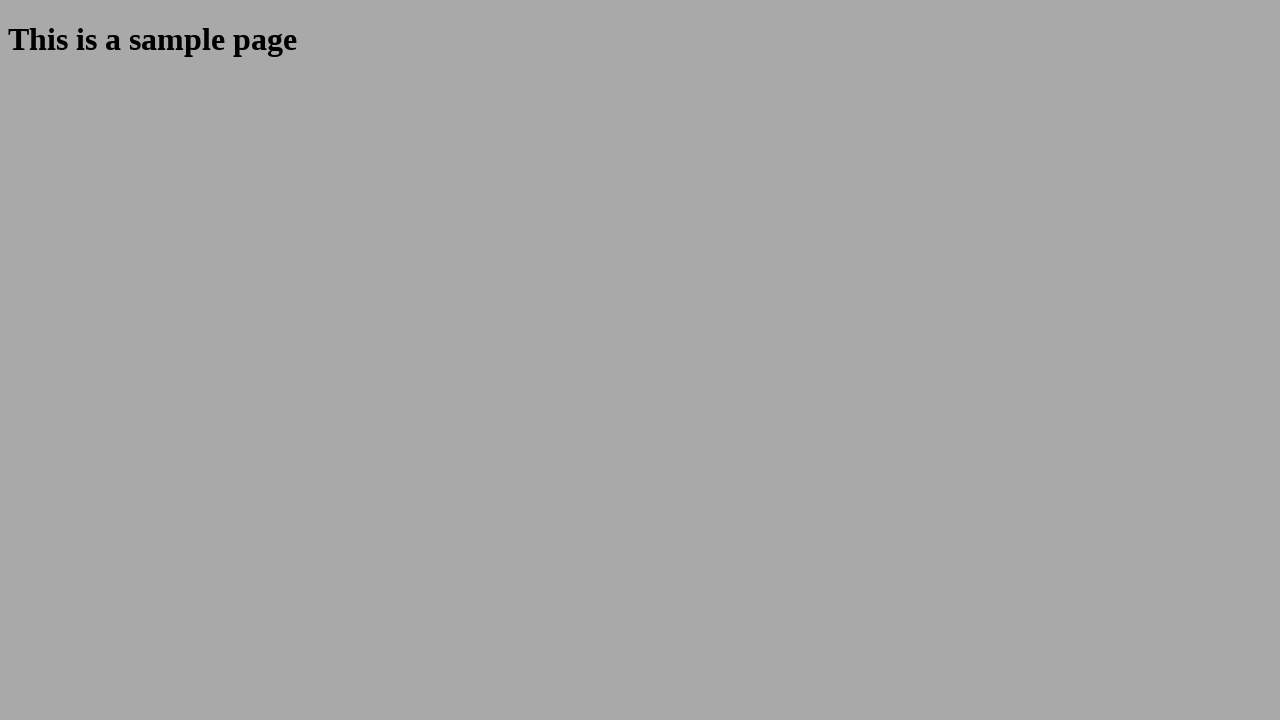

Verified heading text matches expected value 'This is a sample page'
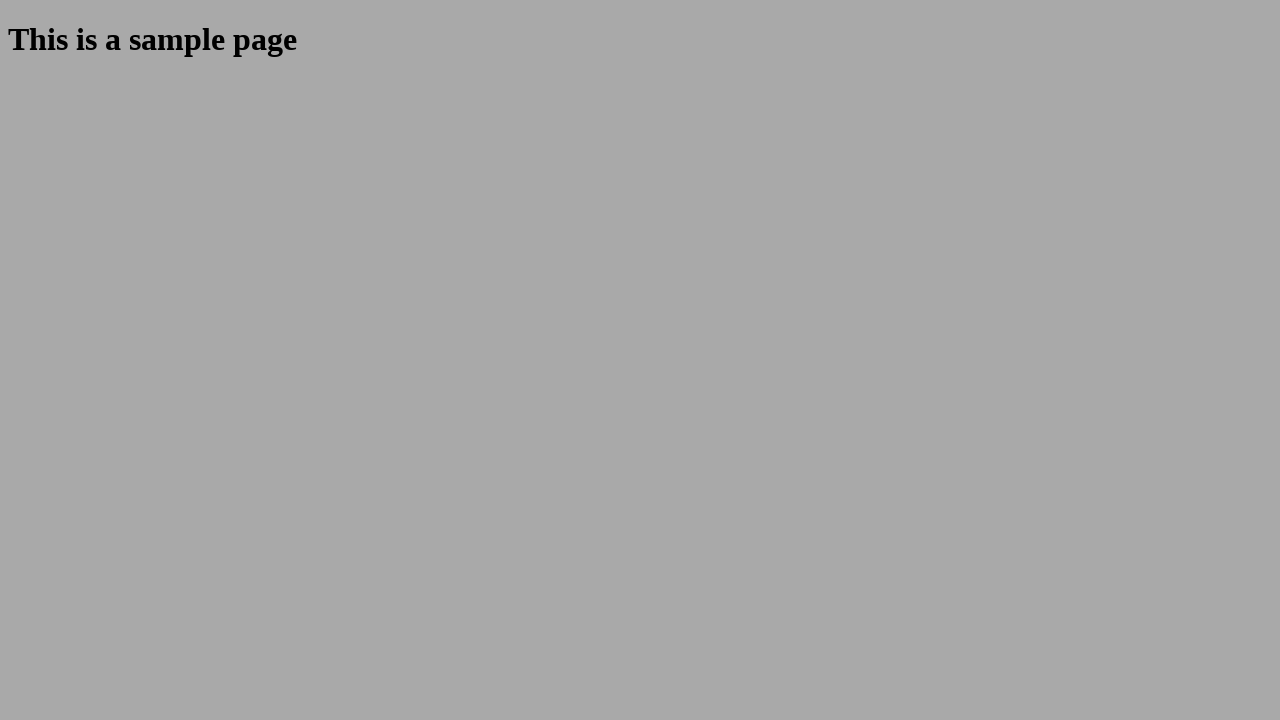

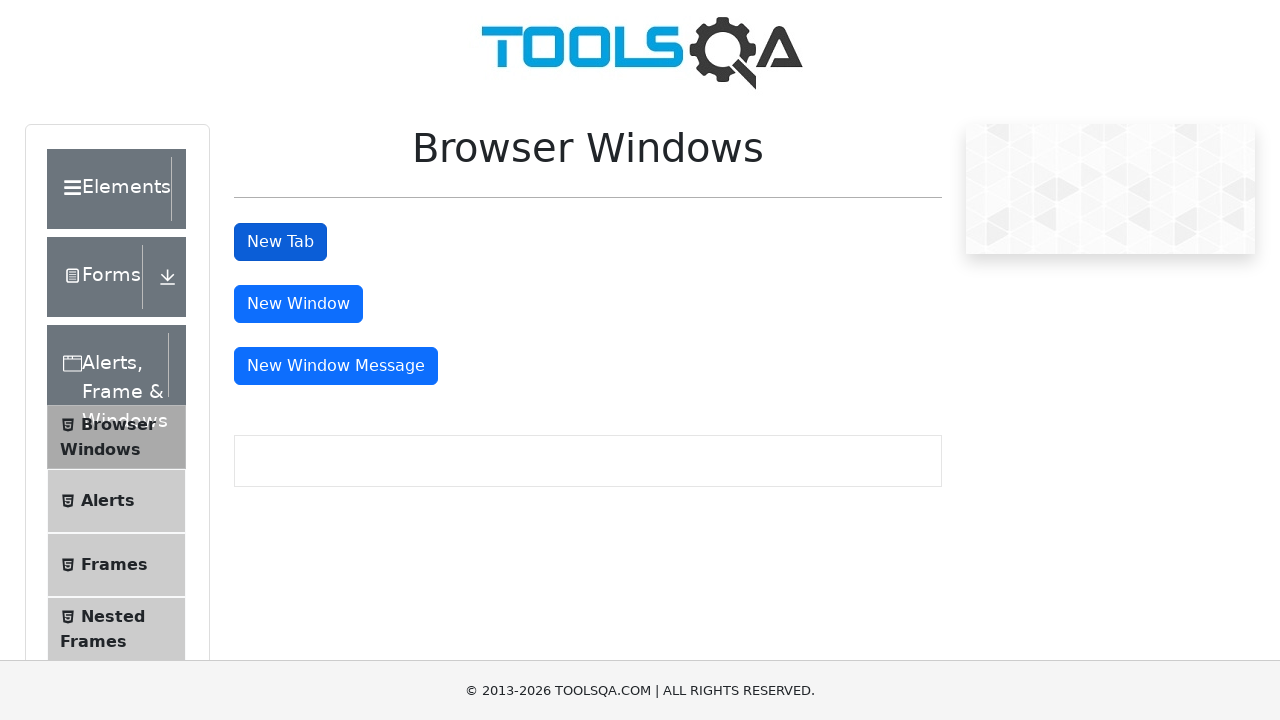